Tests browser alert handling by clicking a confirmation button, interacting with the resulting alert dialog, and accepting/dismissing it.

Starting URL: https://demoqa.com/alerts

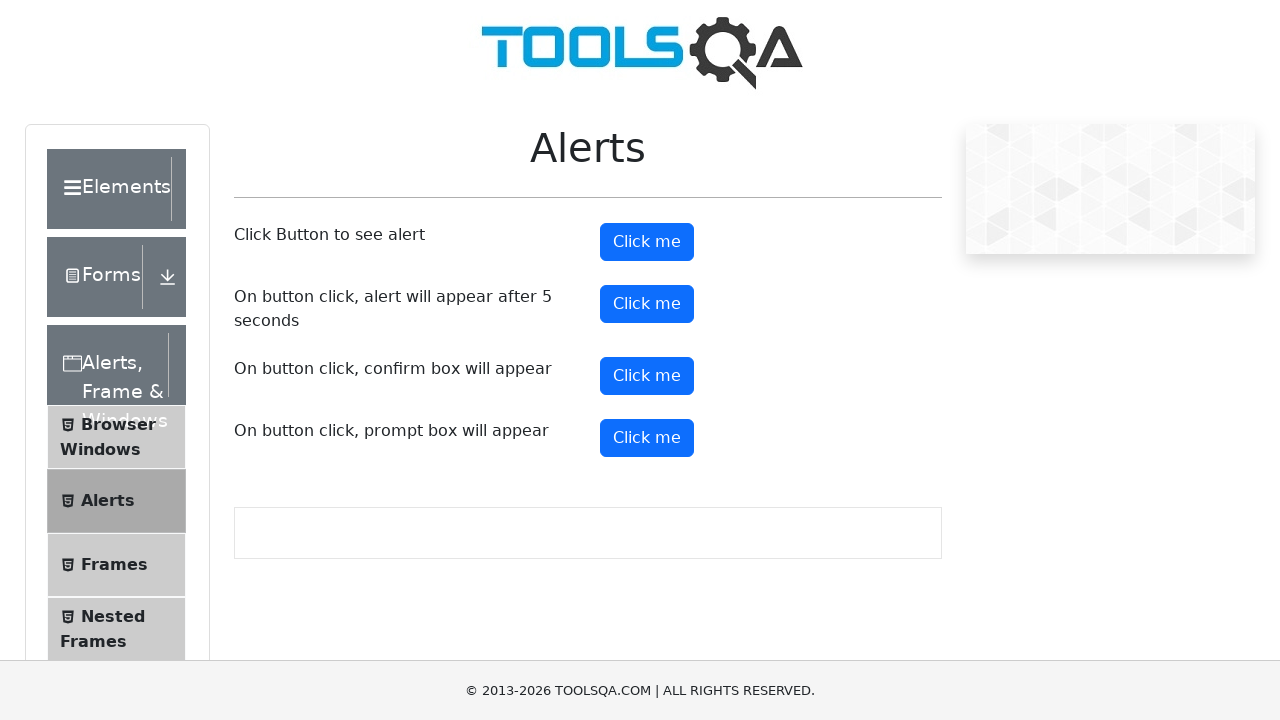

Clicked confirm button to trigger alert at (647, 376) on #confirmButton
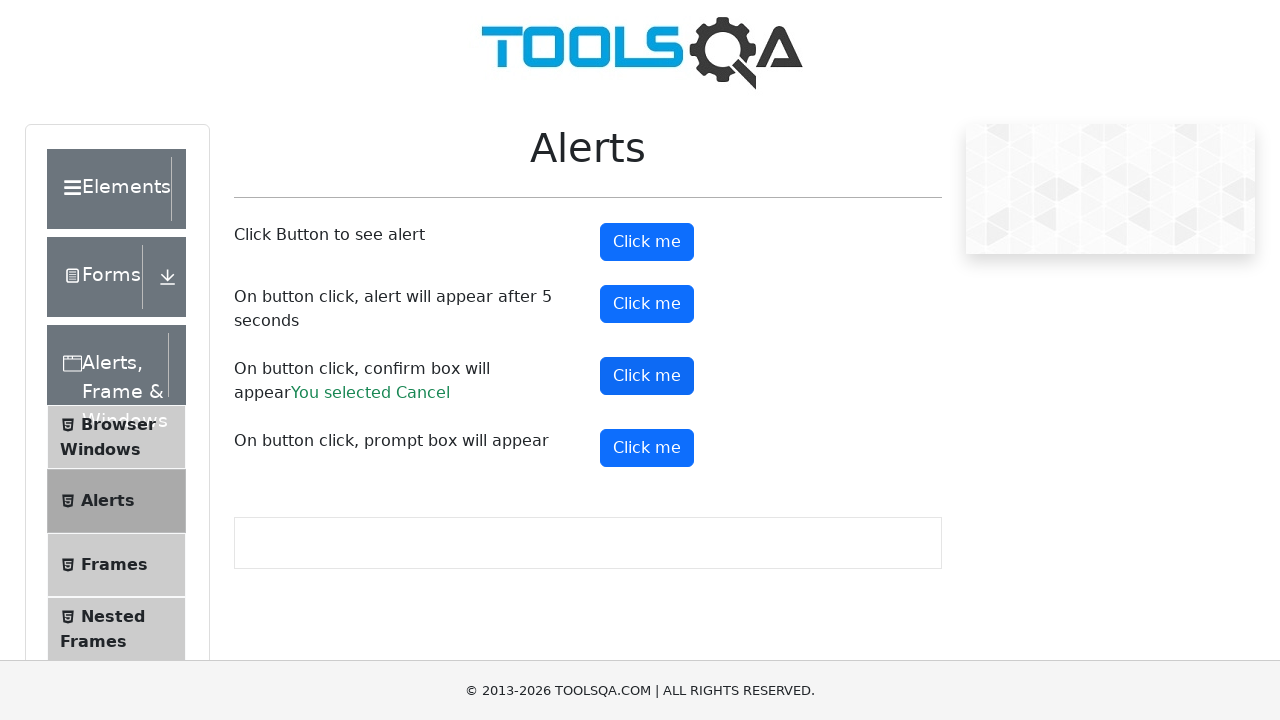

Set up dialog handler to accept alerts
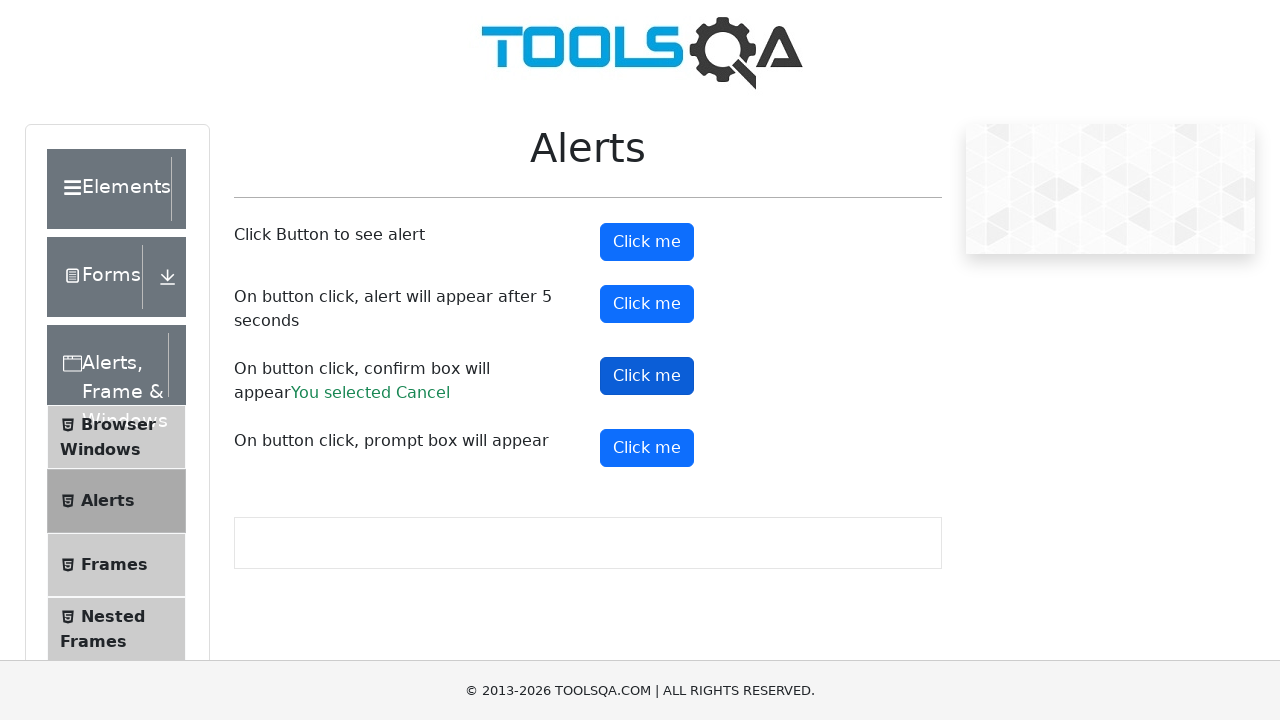

Clicked confirm button again to trigger another alert at (647, 376) on #confirmButton
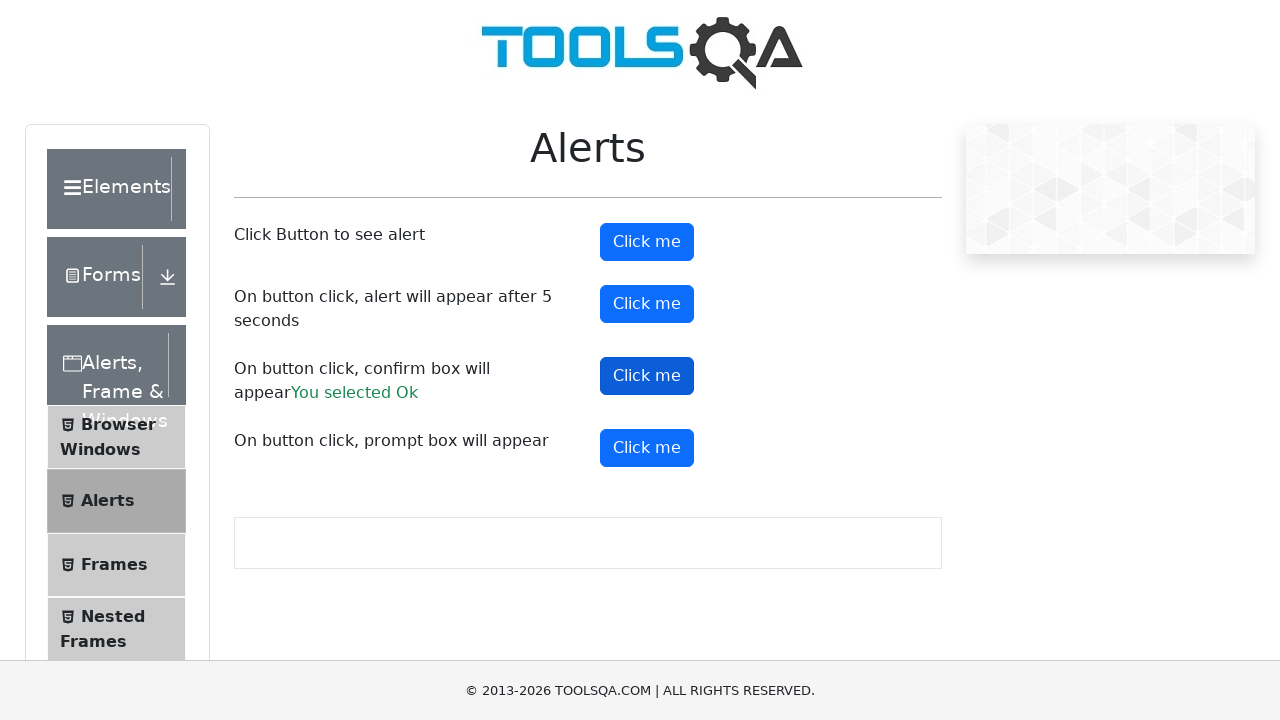

Confirmed result text appeared on page
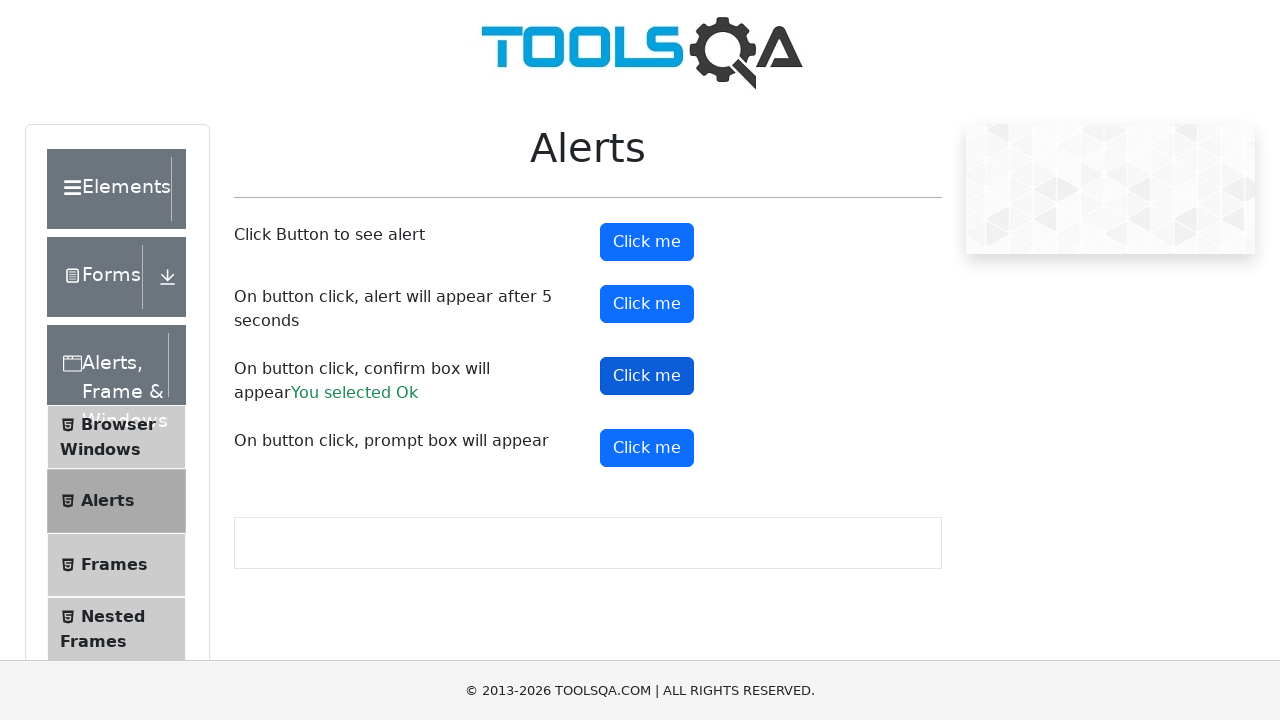

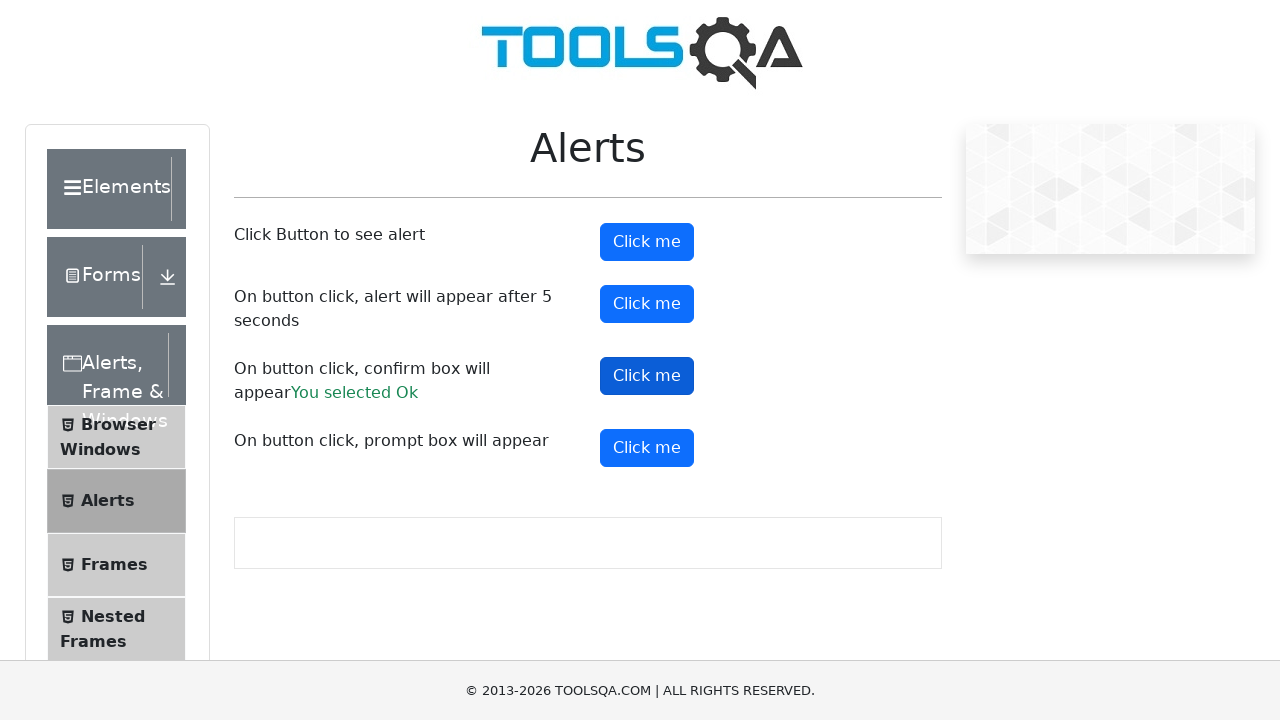